Tests dragging an element by a specific offset distance

Starting URL: https://demoqa.com/dragabble

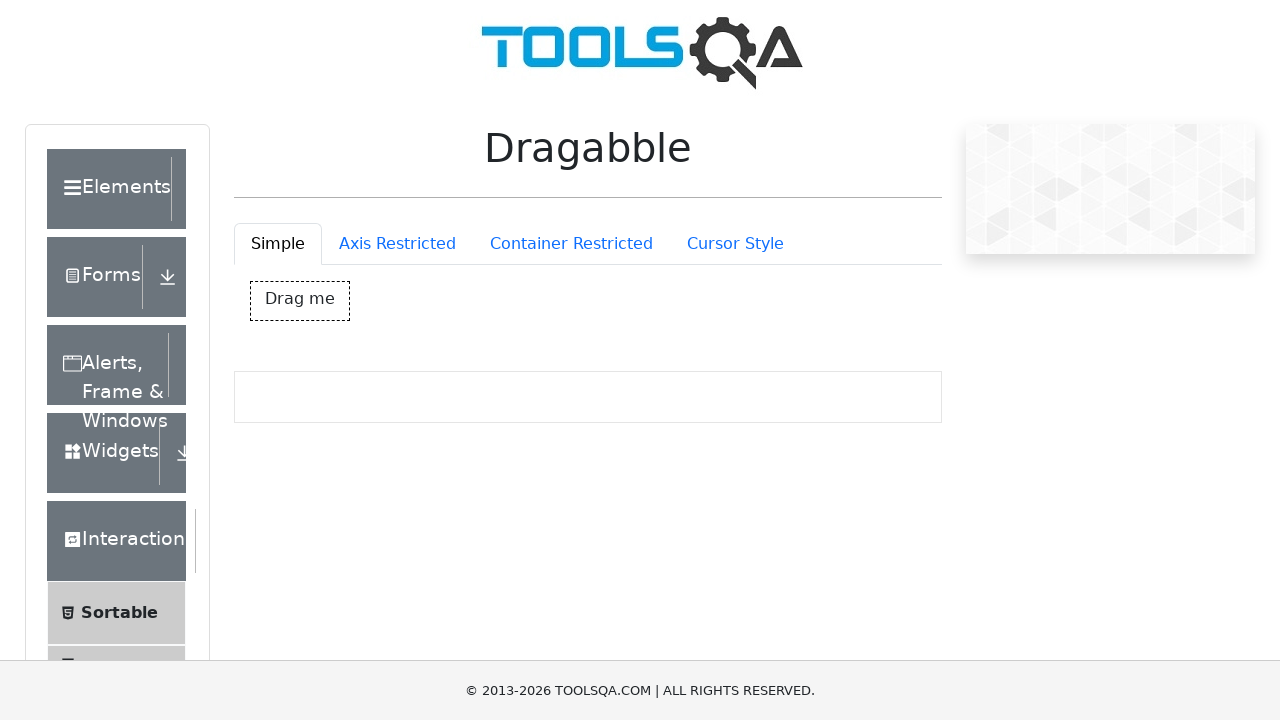

Located the drag box element with ID 'dragBox'
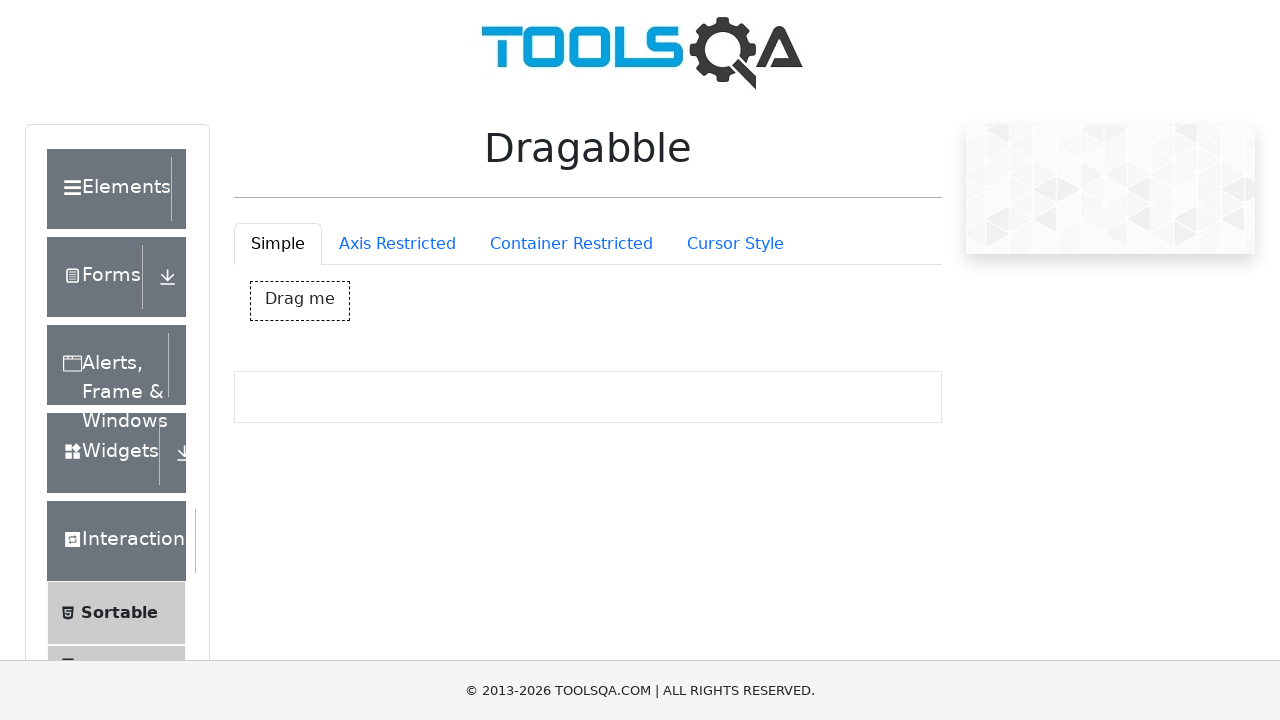

Retrieved bounding box coordinates of the drag box
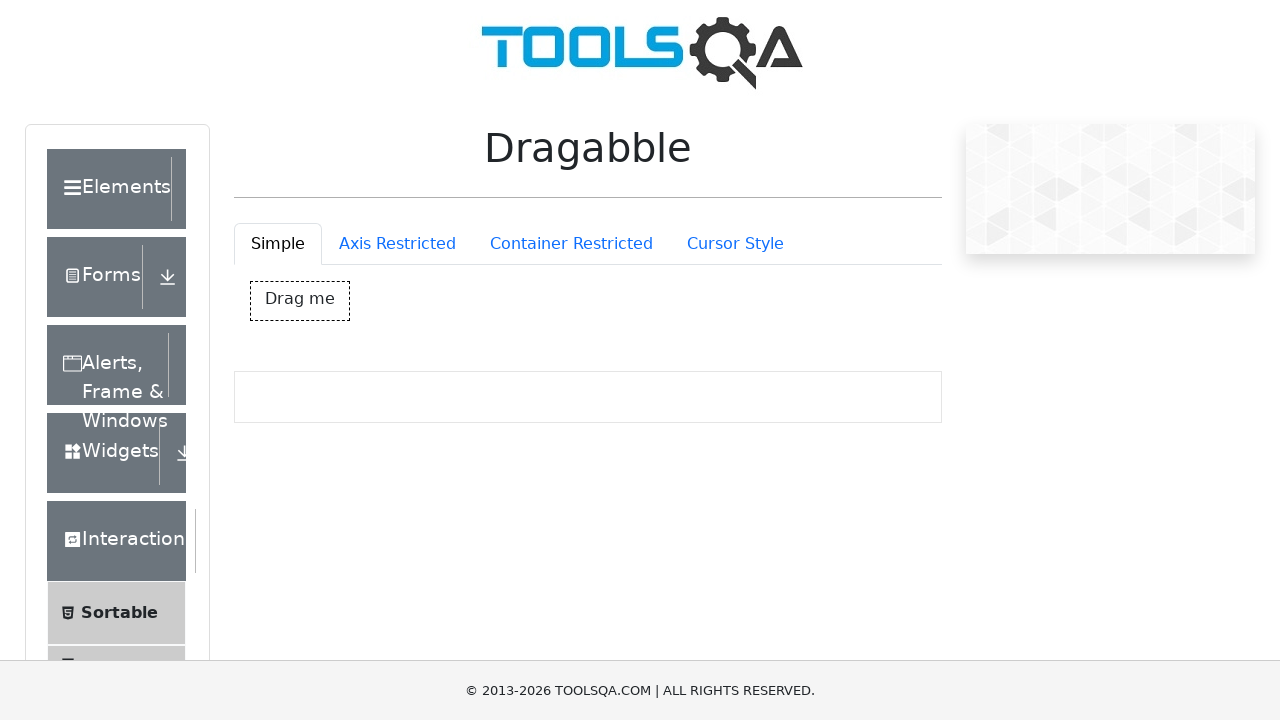

Moved mouse to center of drag box at (300, 301)
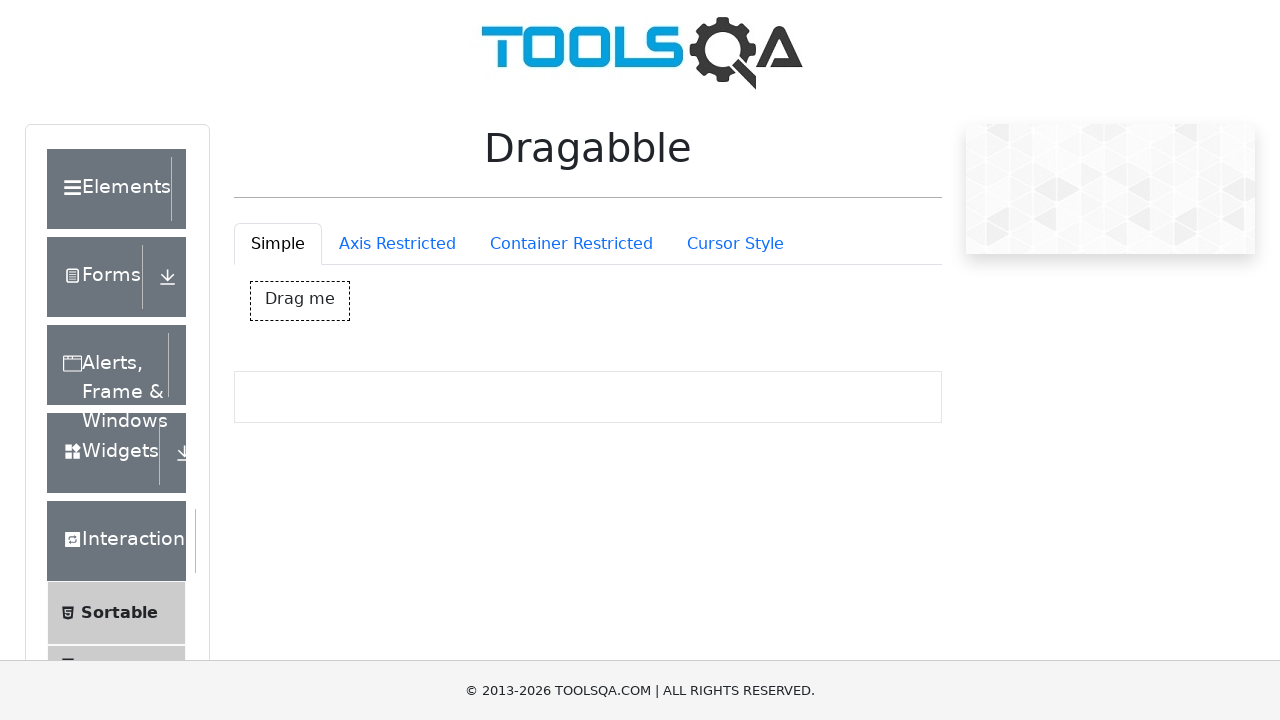

Pressed down mouse button to start drag at (300, 301)
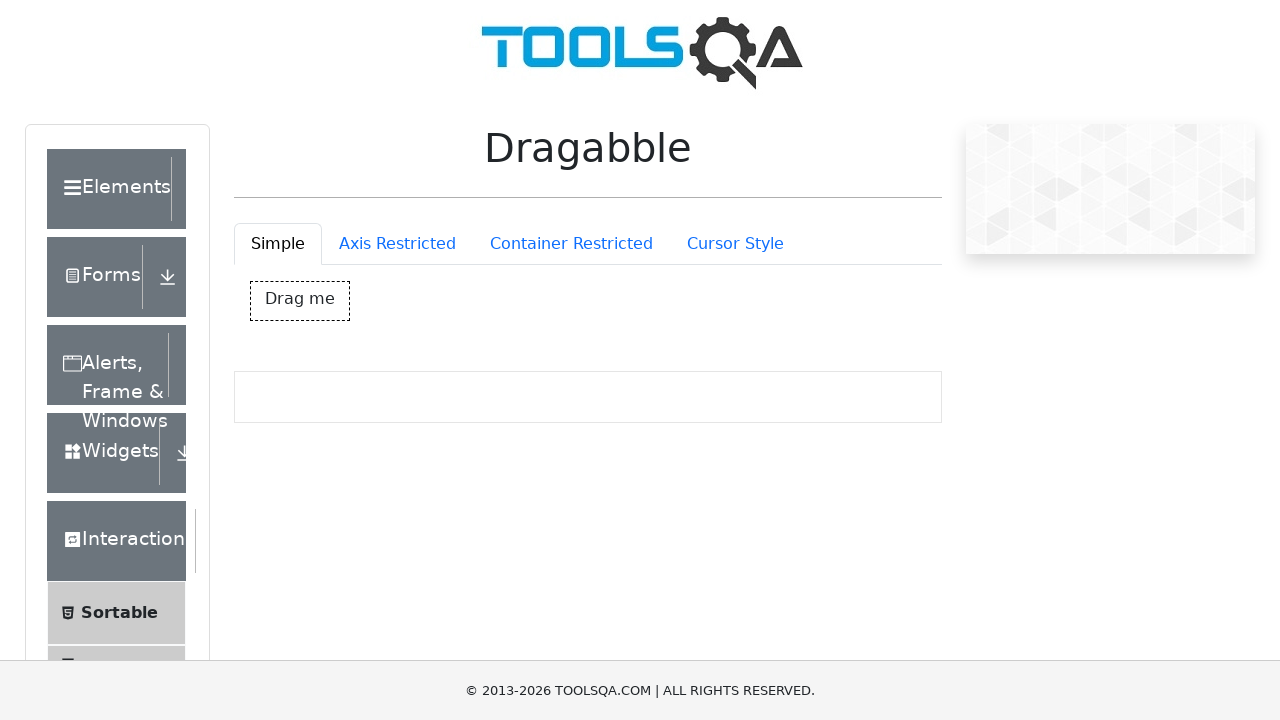

Dragged element by 100px offset in both x and y directions at (400, 401)
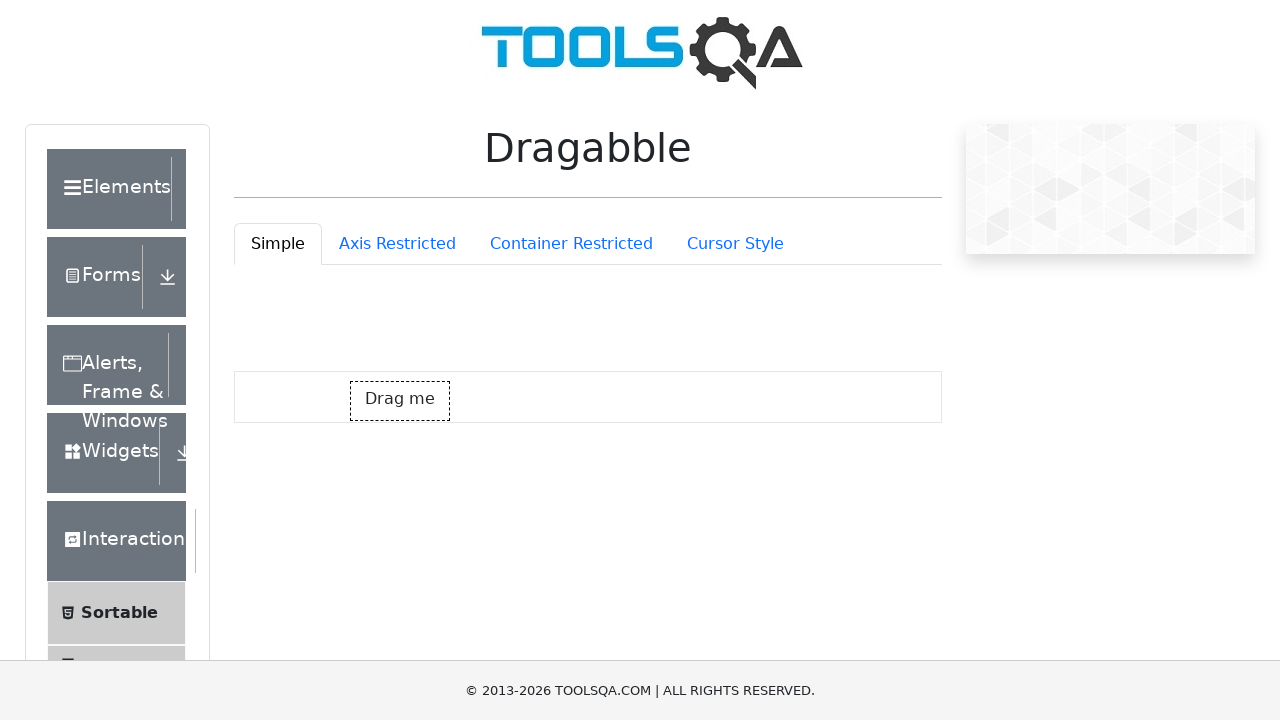

Released mouse button to complete drag operation at (400, 401)
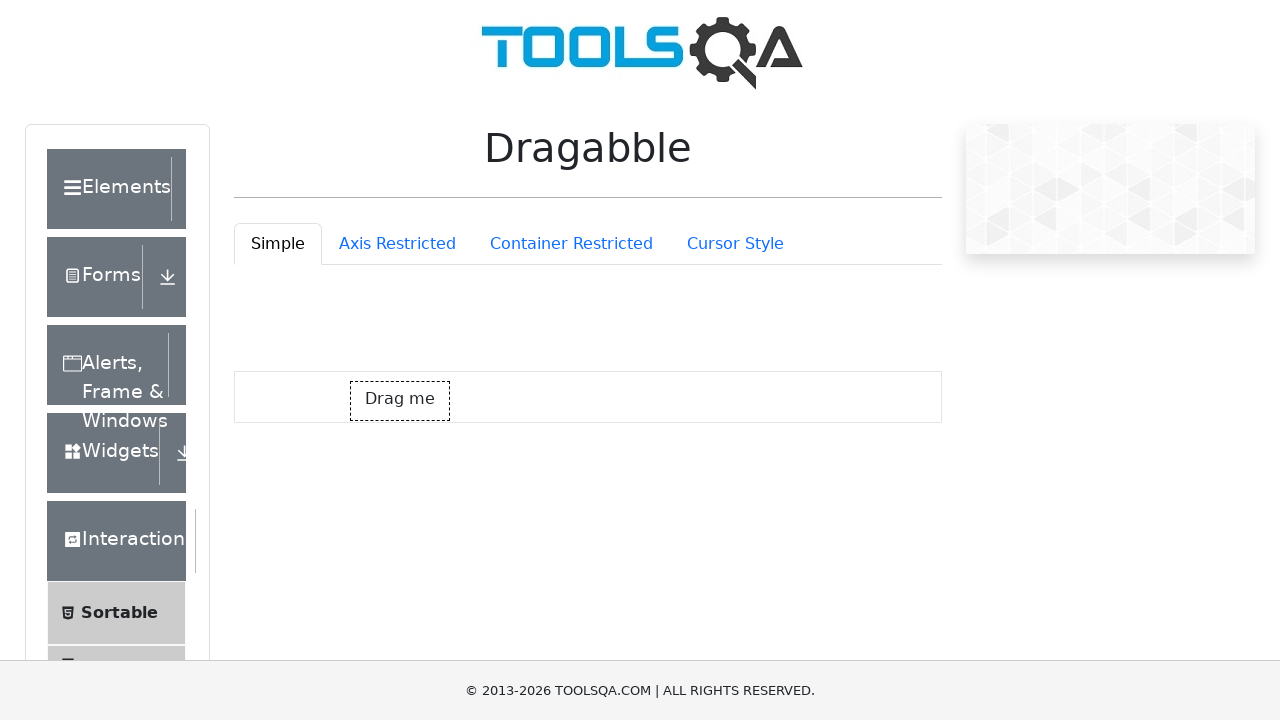

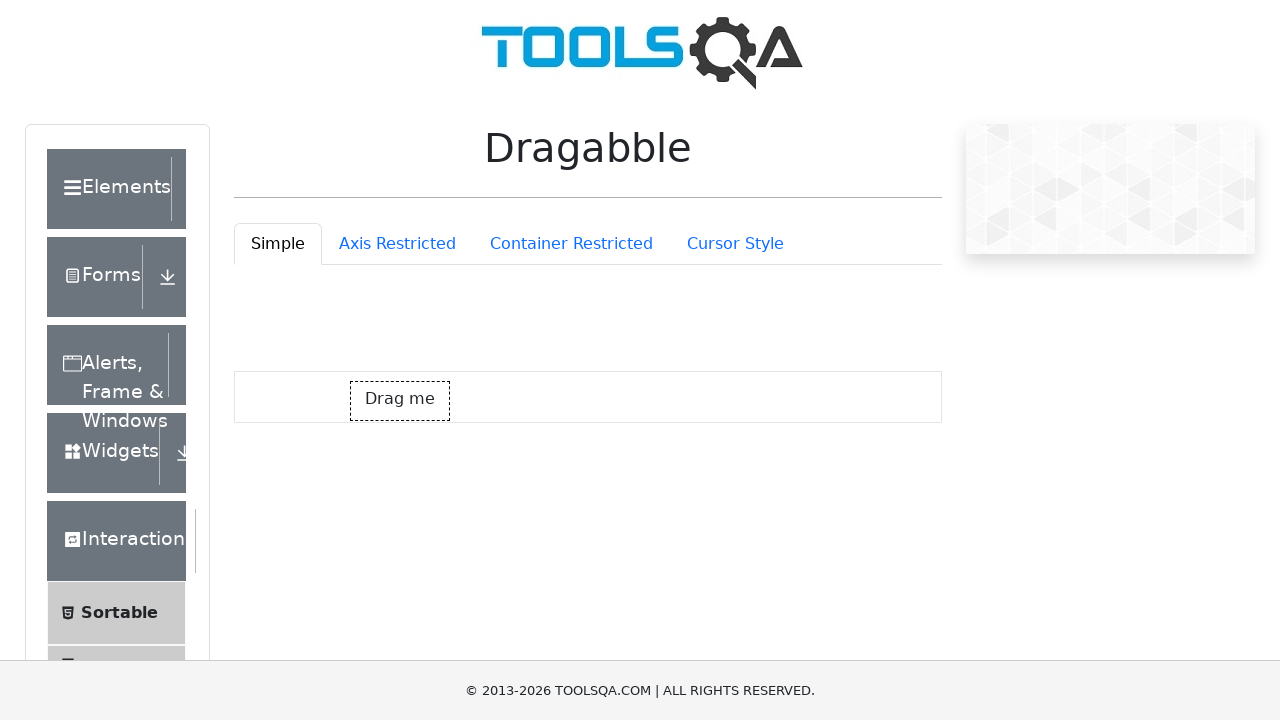